Tests drag and drop functionality on the DemoQA website by navigating to the Interactions section, selecting Droppable, and testing both revertable and non-revertable drag and drop operations.

Starting URL: https://demoqa.com/

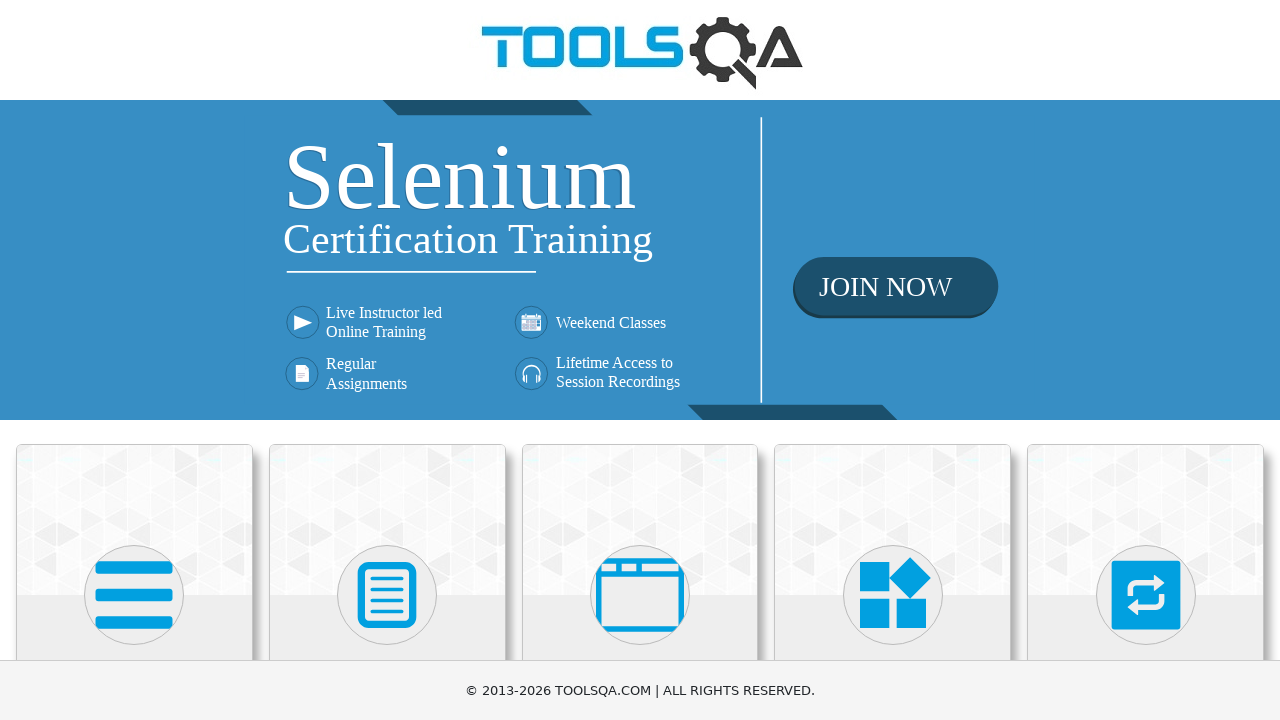

Scrolled down 300px to view Interactions section
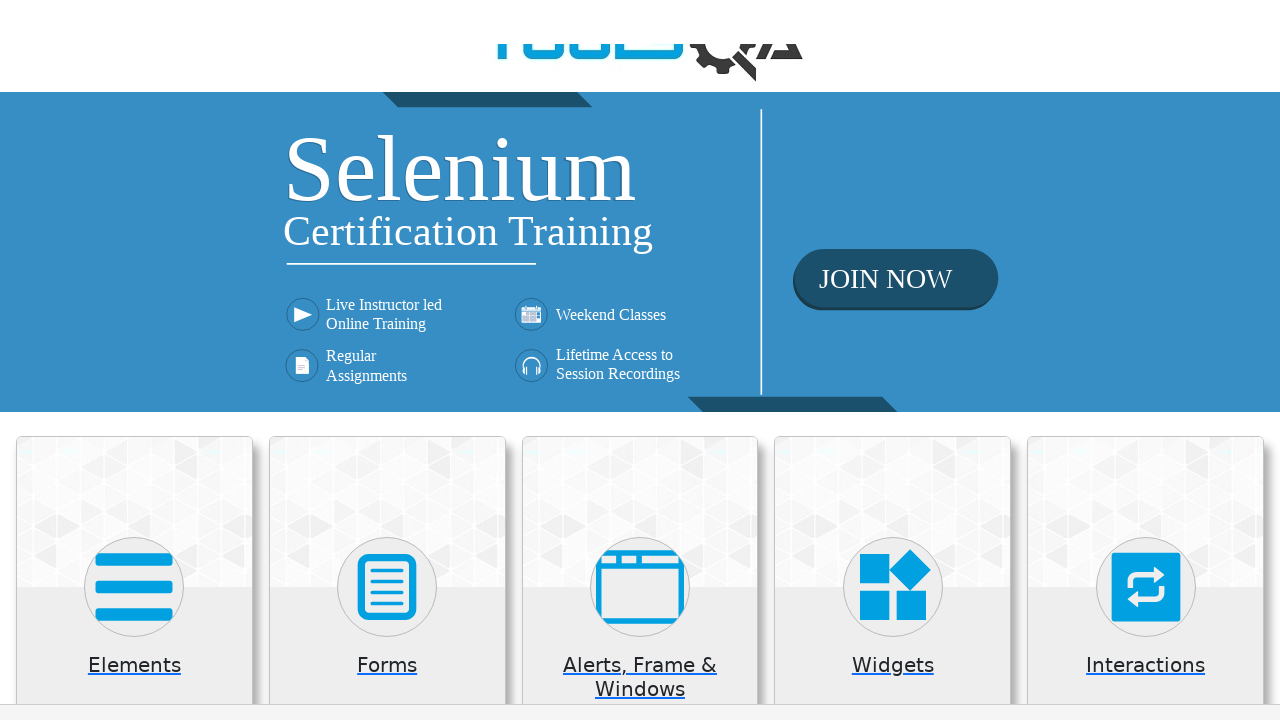

Clicked on Interactions card at (1146, 373) on xpath=//h5[contains(text(),'Interactions')]
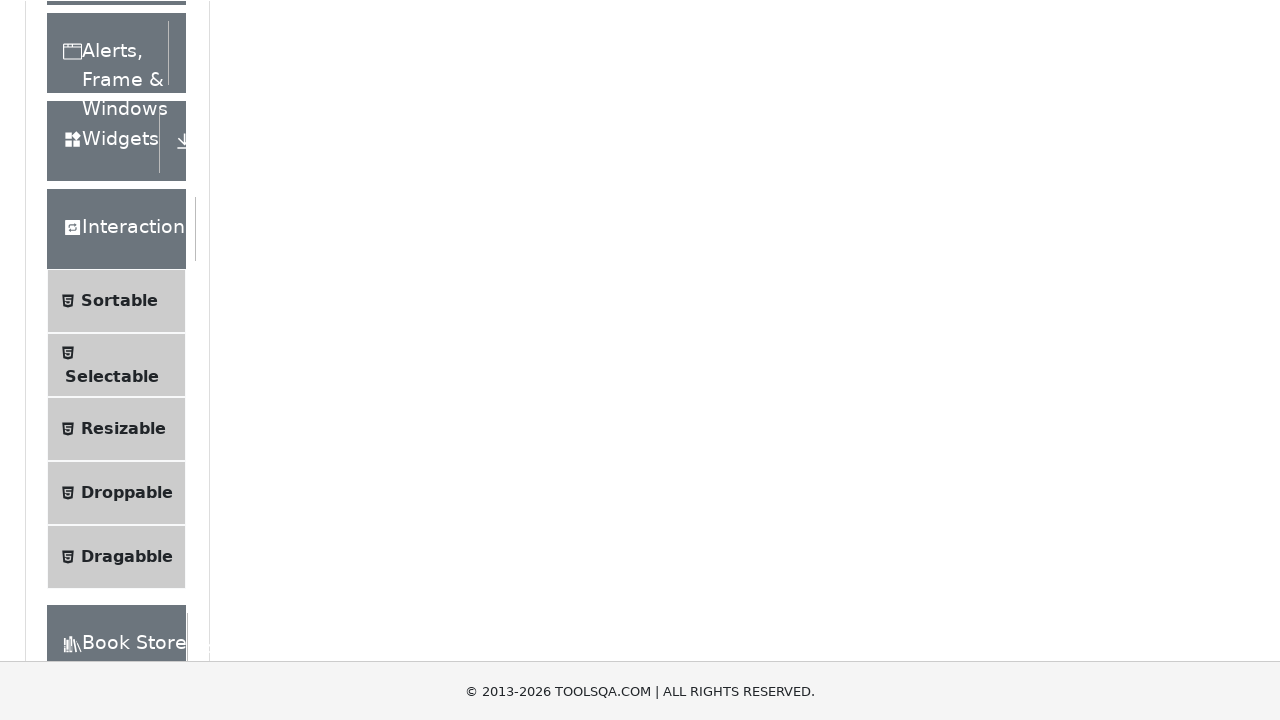

Scrolled down 600px to view menu items
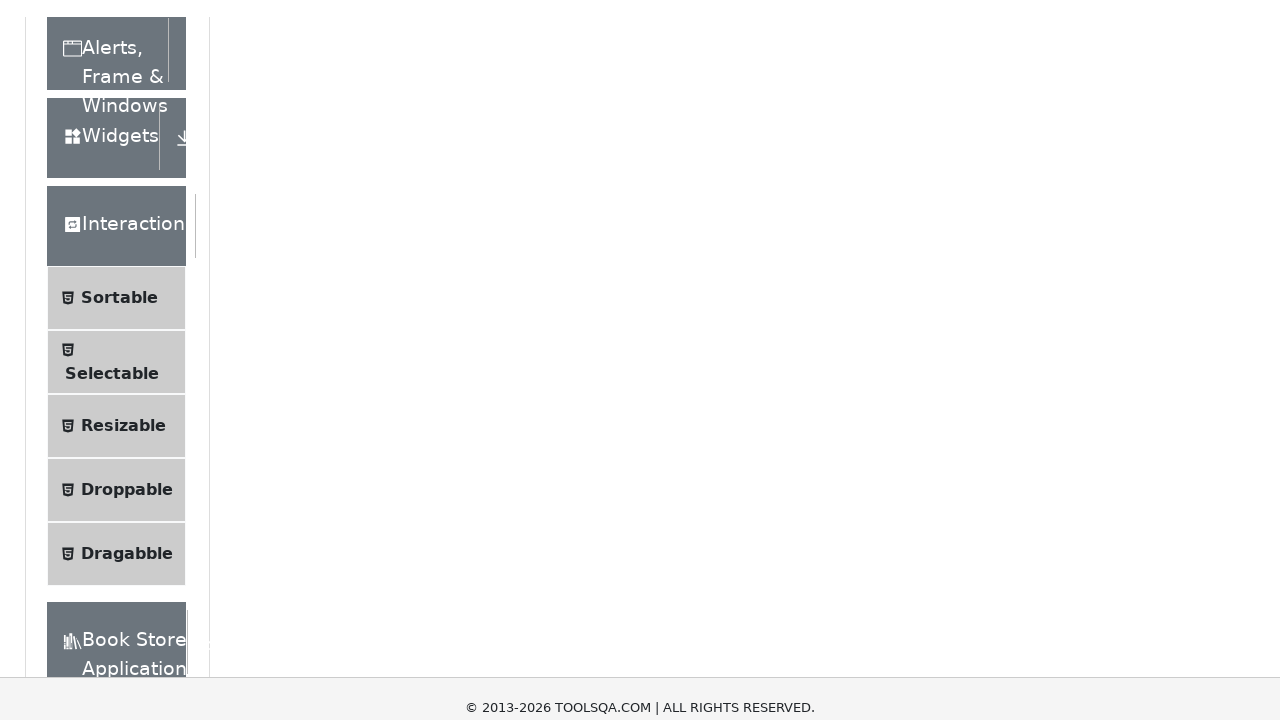

Clicked on Droppable menu item at (127, 411) on xpath=//span[contains(text(),'Droppable')]
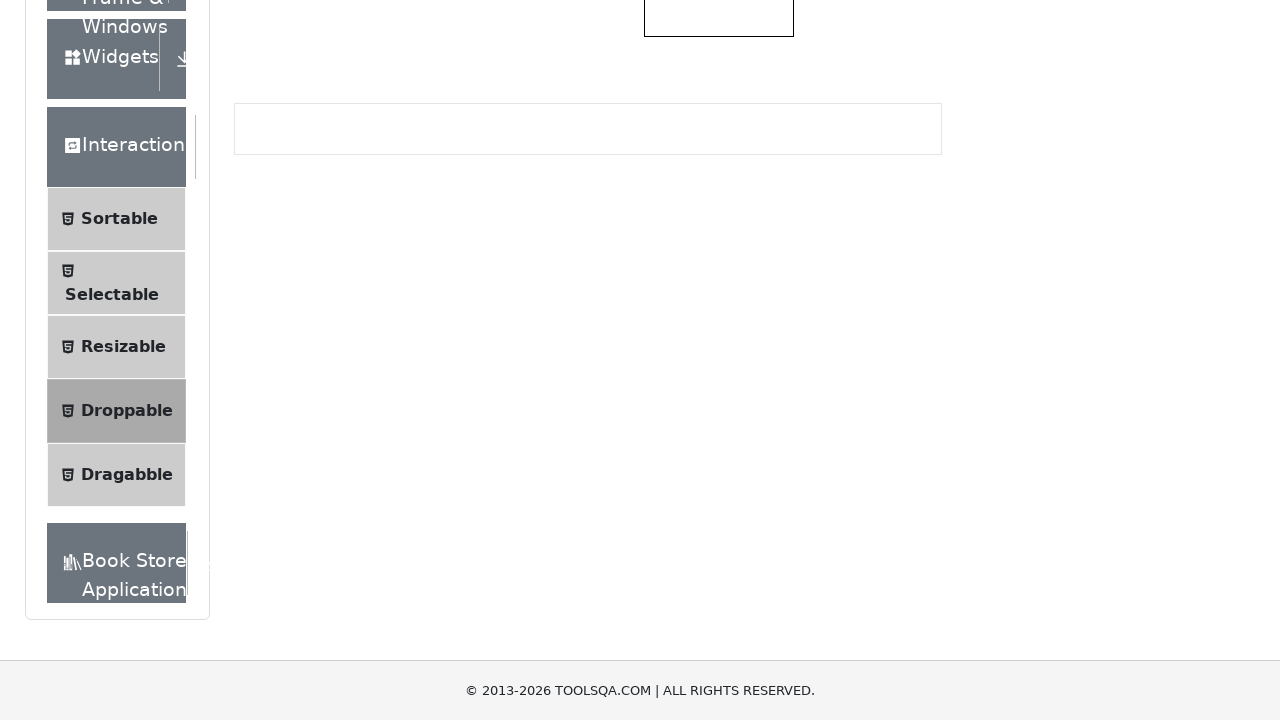

Clicked on Revertable tab at (696, 244) on #droppableExample-tab-revertable
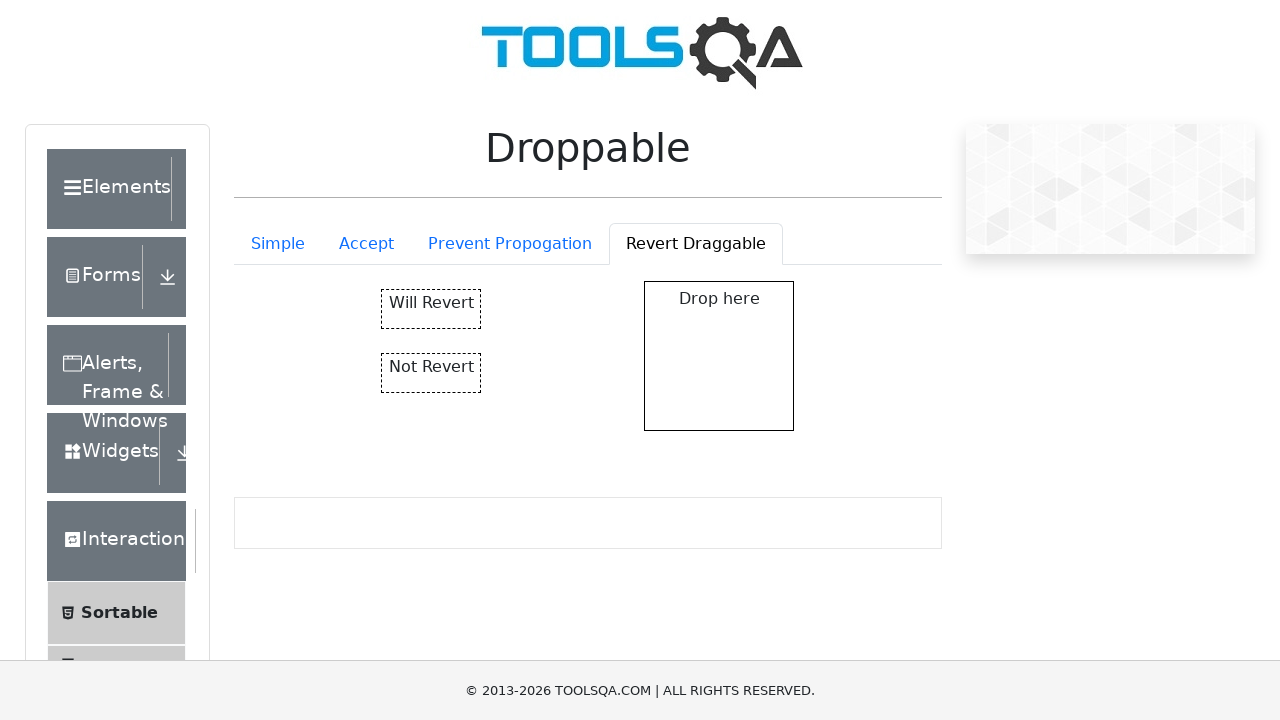

Revertable elements are now visible
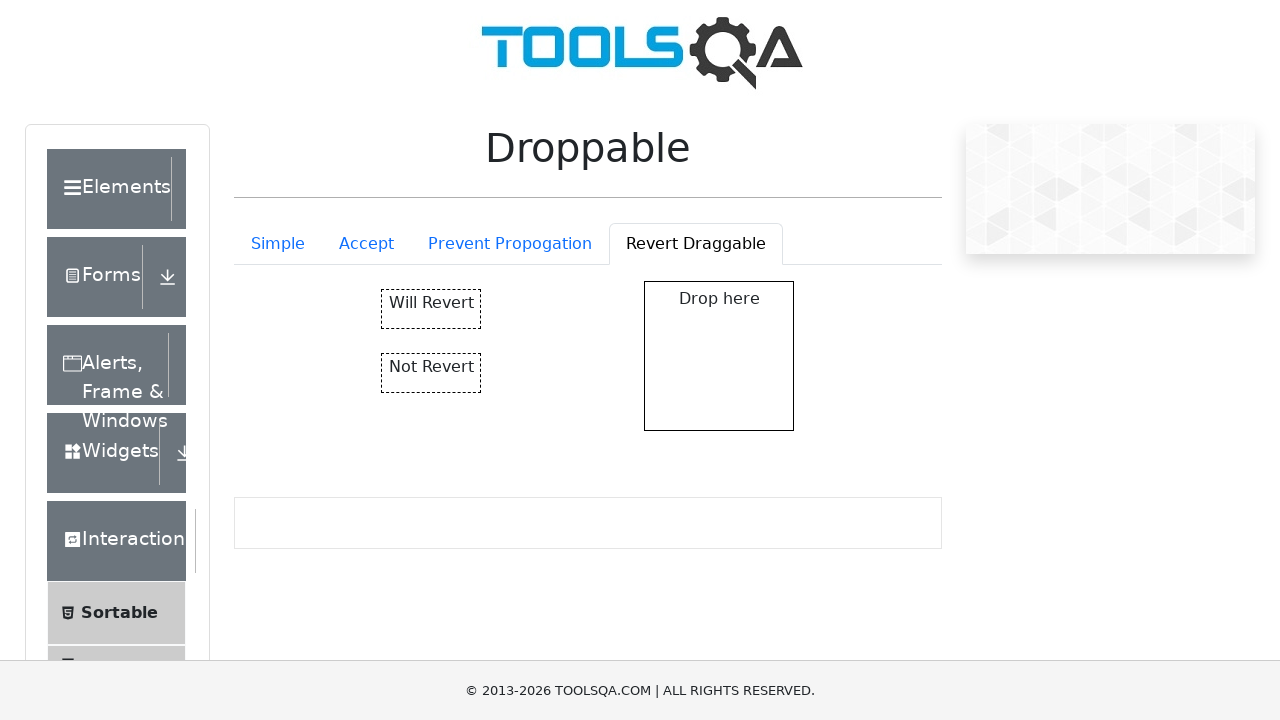

Dragged revertable element to drop target at (719, 356)
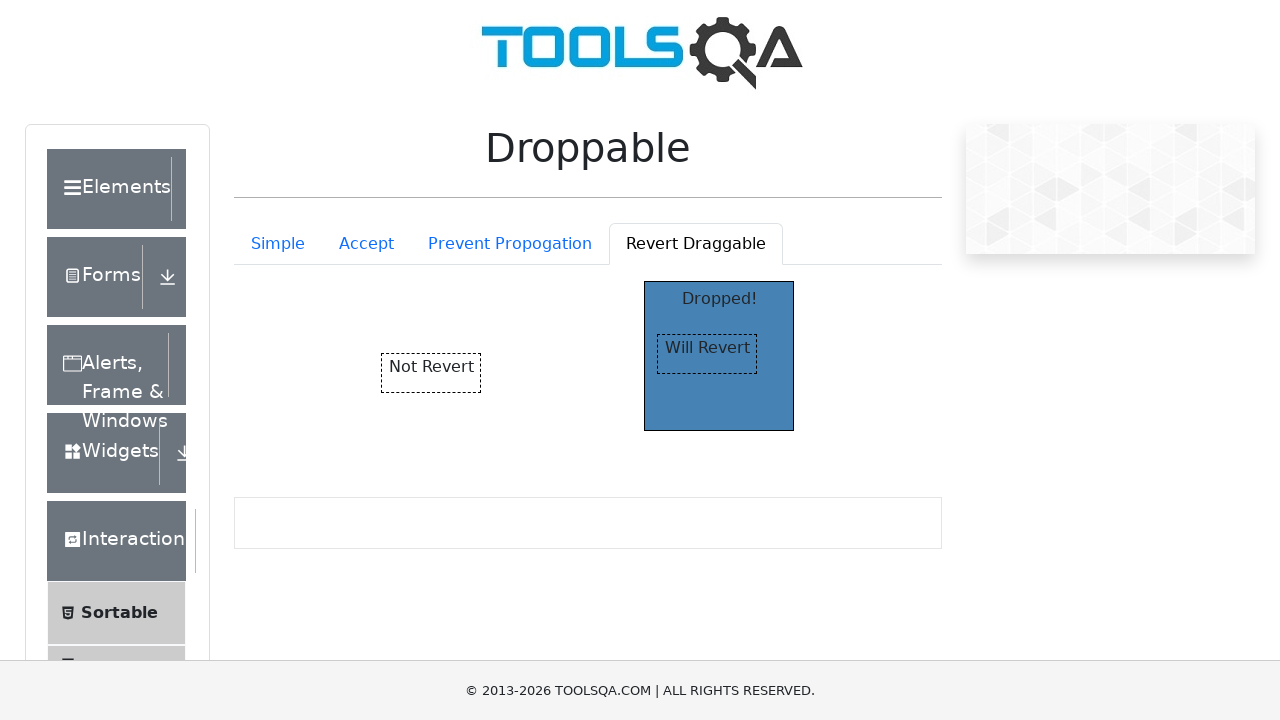

Waited 2 seconds for revert animation to complete
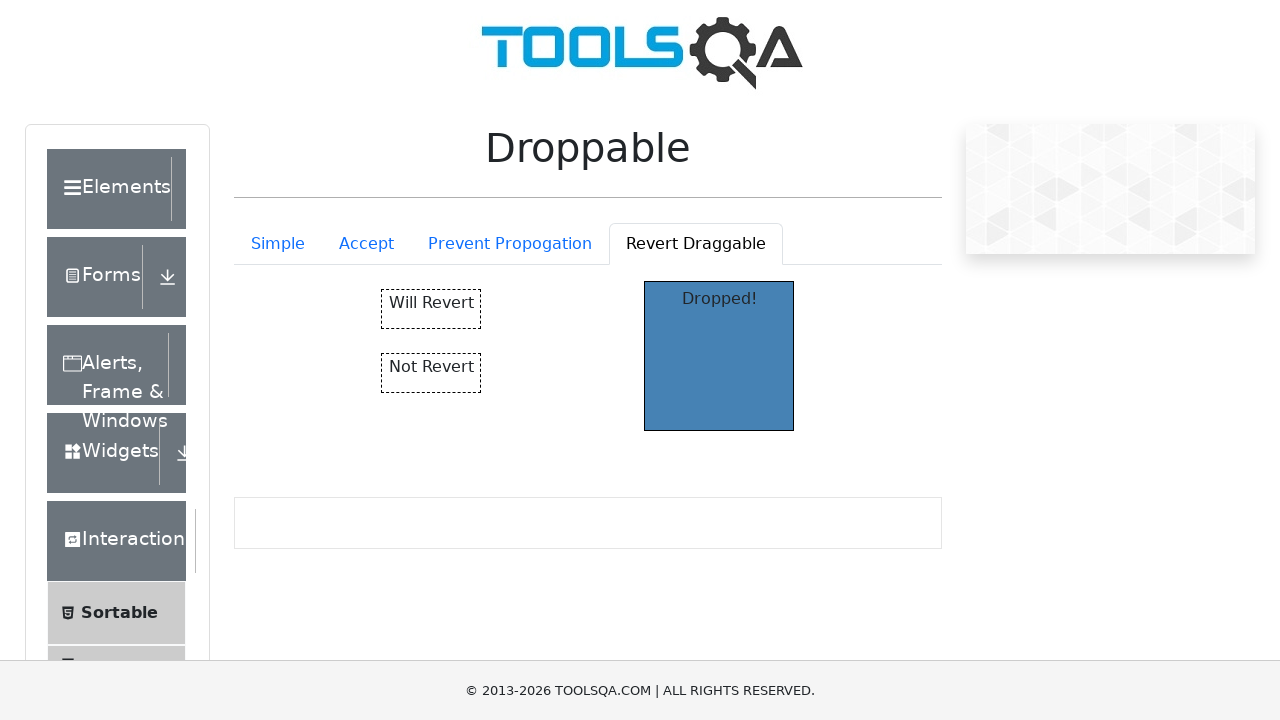

Dragged non-revertable element to drop target at (719, 356)
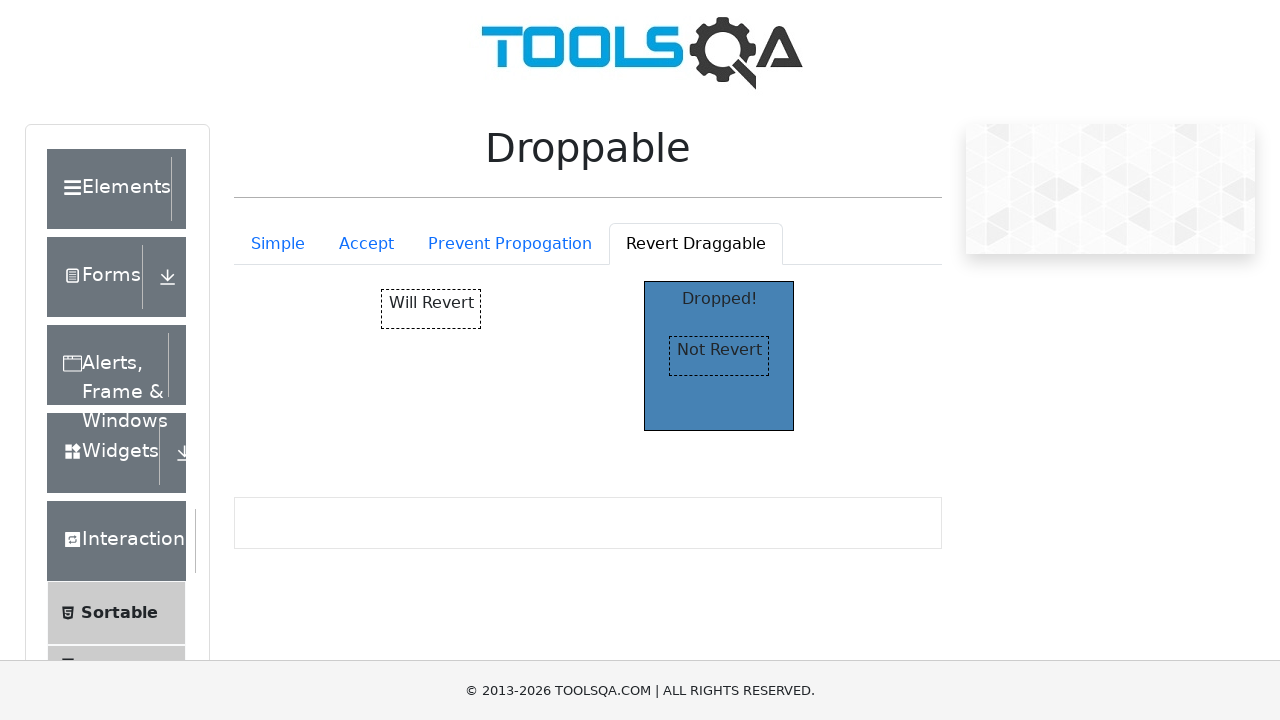

Waited 1 second for drop operation to complete
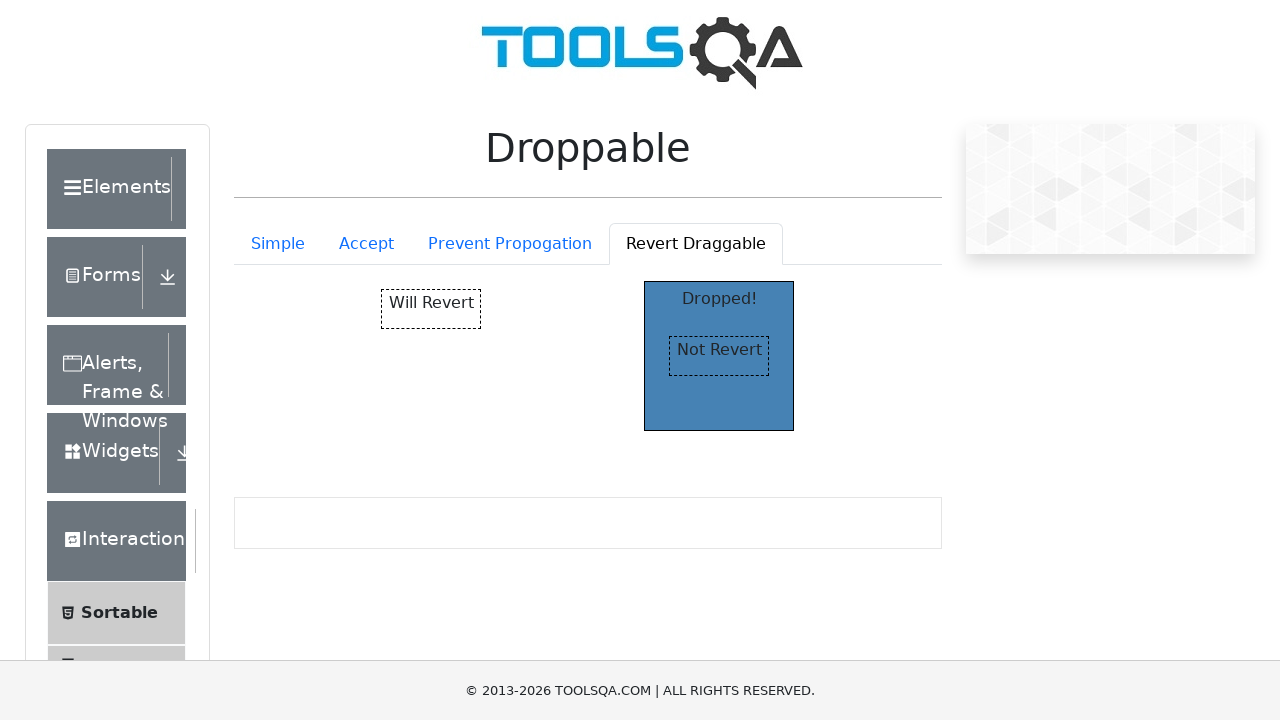

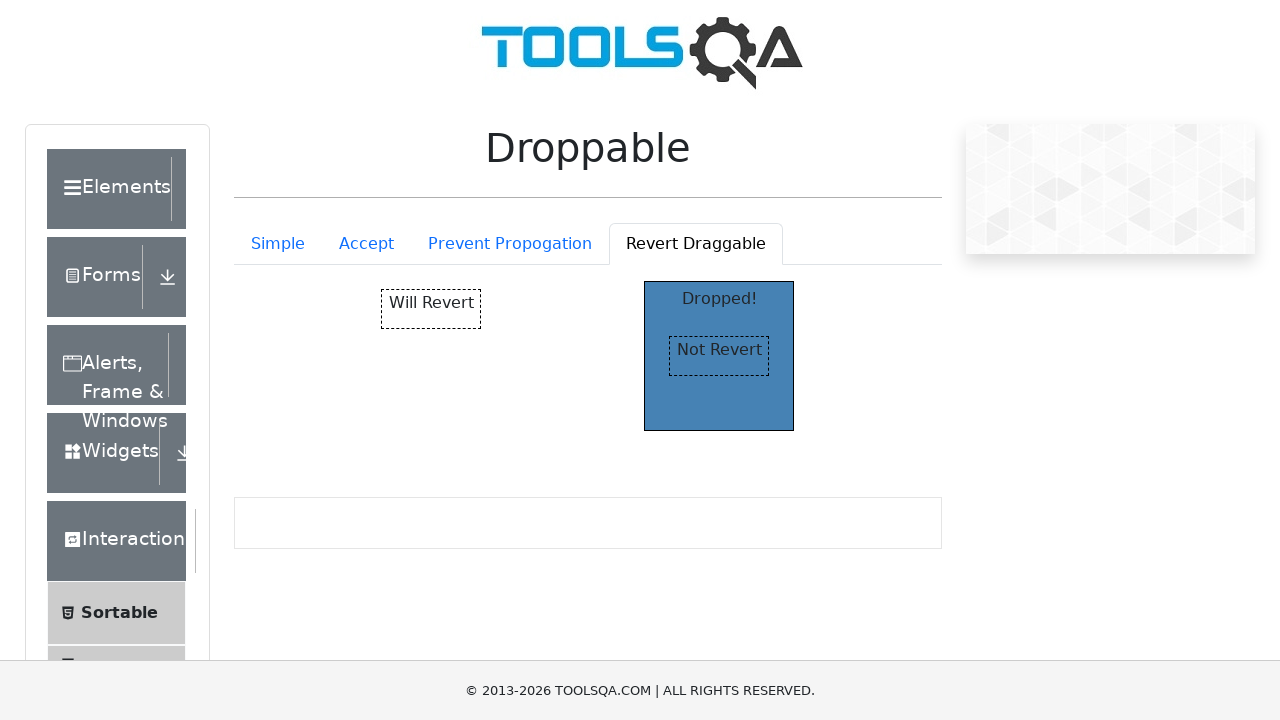